Navigates to the ICICI Bank homepage and verifies the page loads successfully.

Starting URL: https://www.icicibank.com/

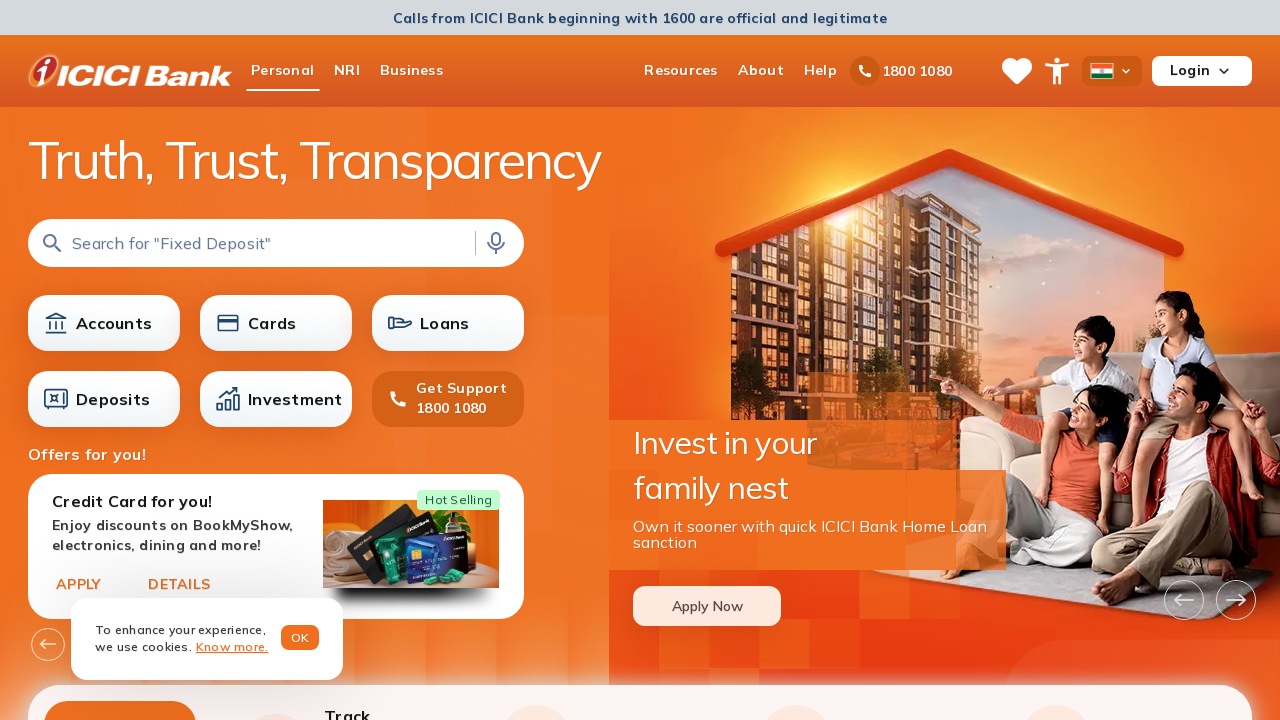

Page DOM content loaded
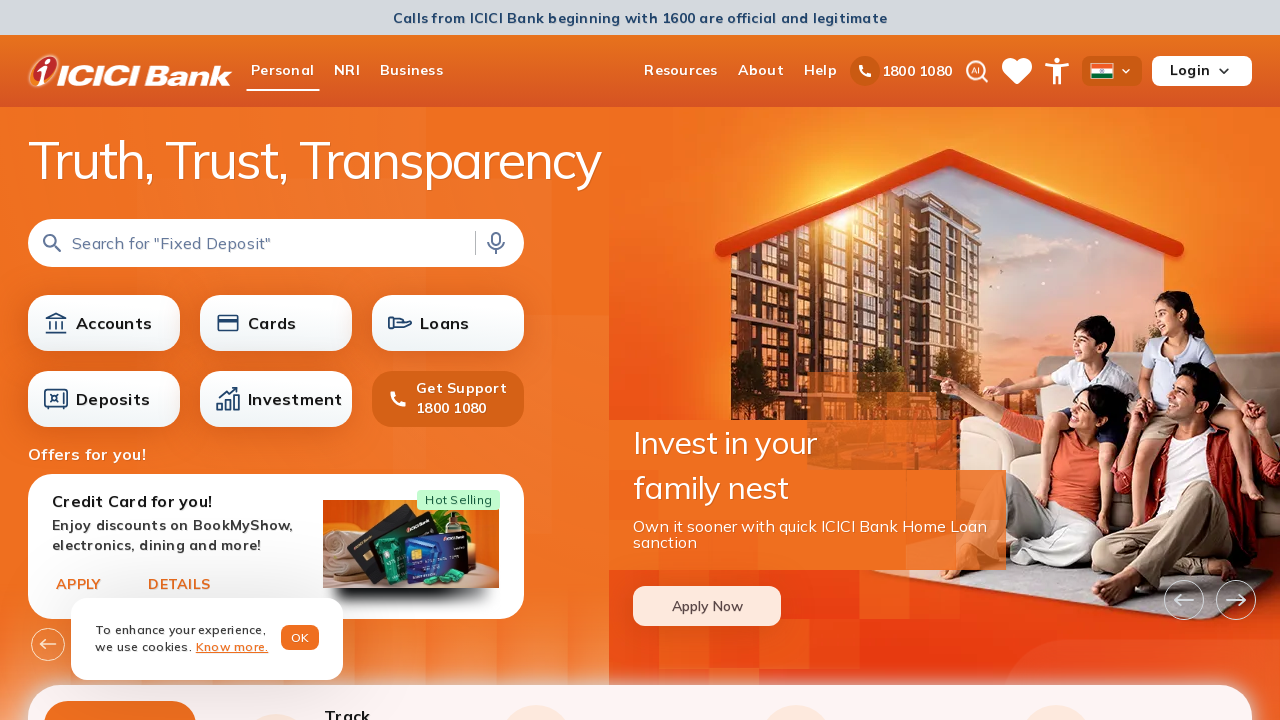

Body element is visible on ICICI Bank homepage
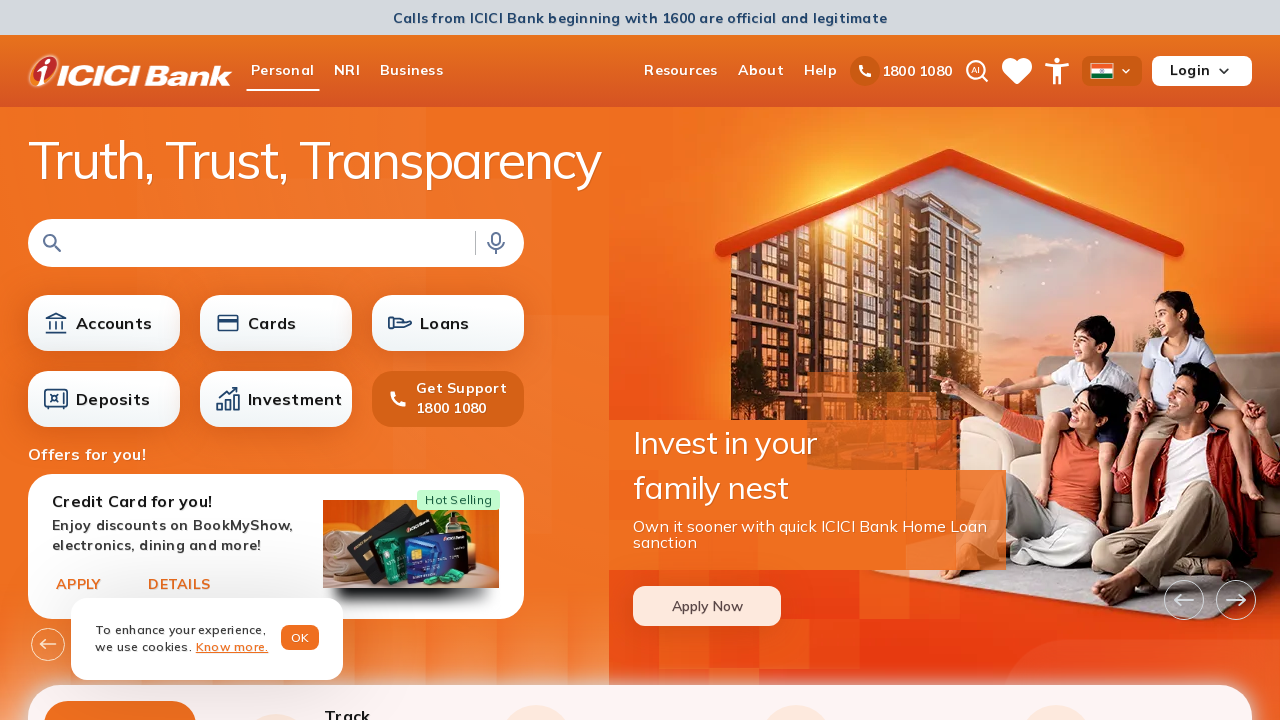

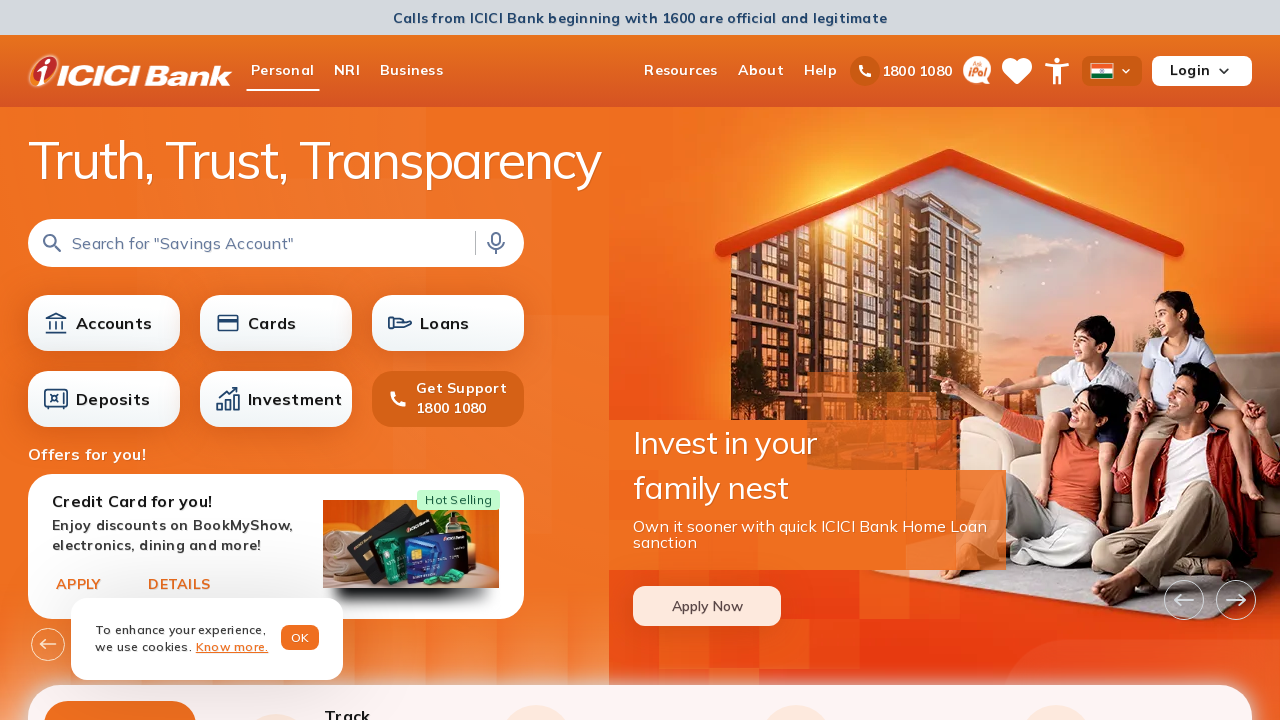